Tests various UI elements on demoqa.com including text boxes, checkboxes, radio buttons, and different button click types (single, double, right-click)

Starting URL: https://demoqa.com/

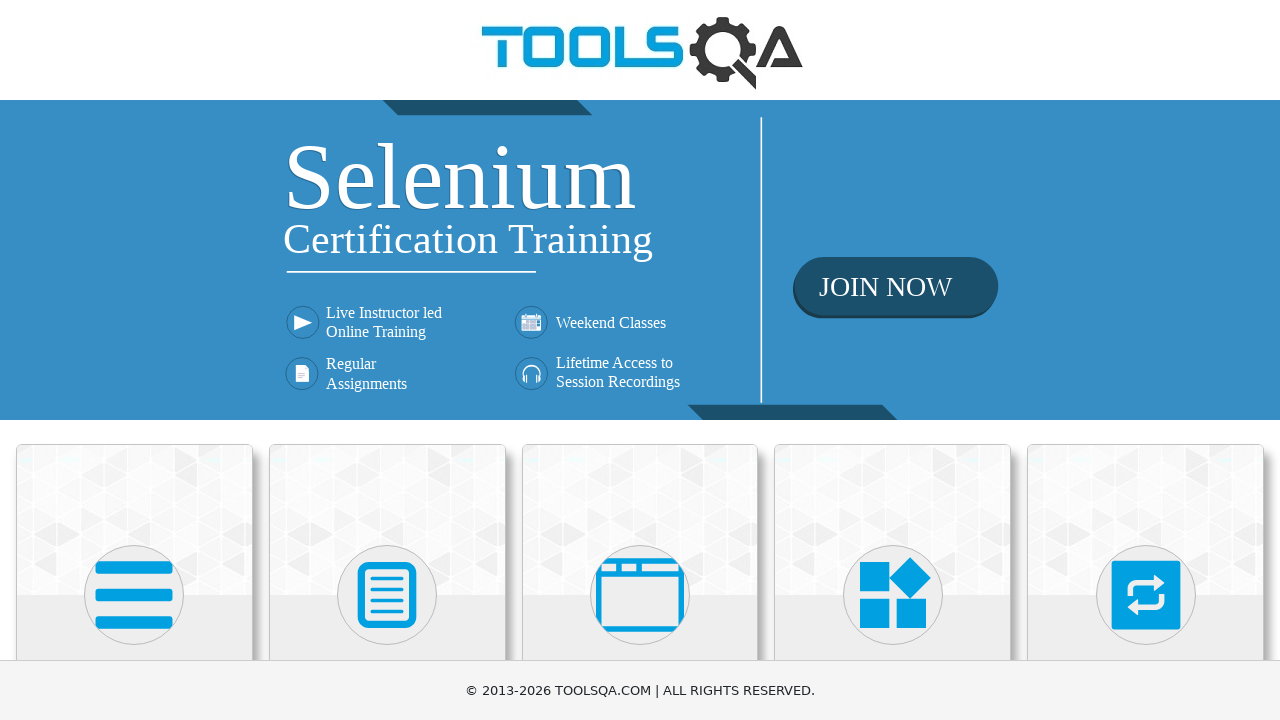

Clicked on Elements card at (134, 360) on xpath=//h5[contains(text(),'Elements')]
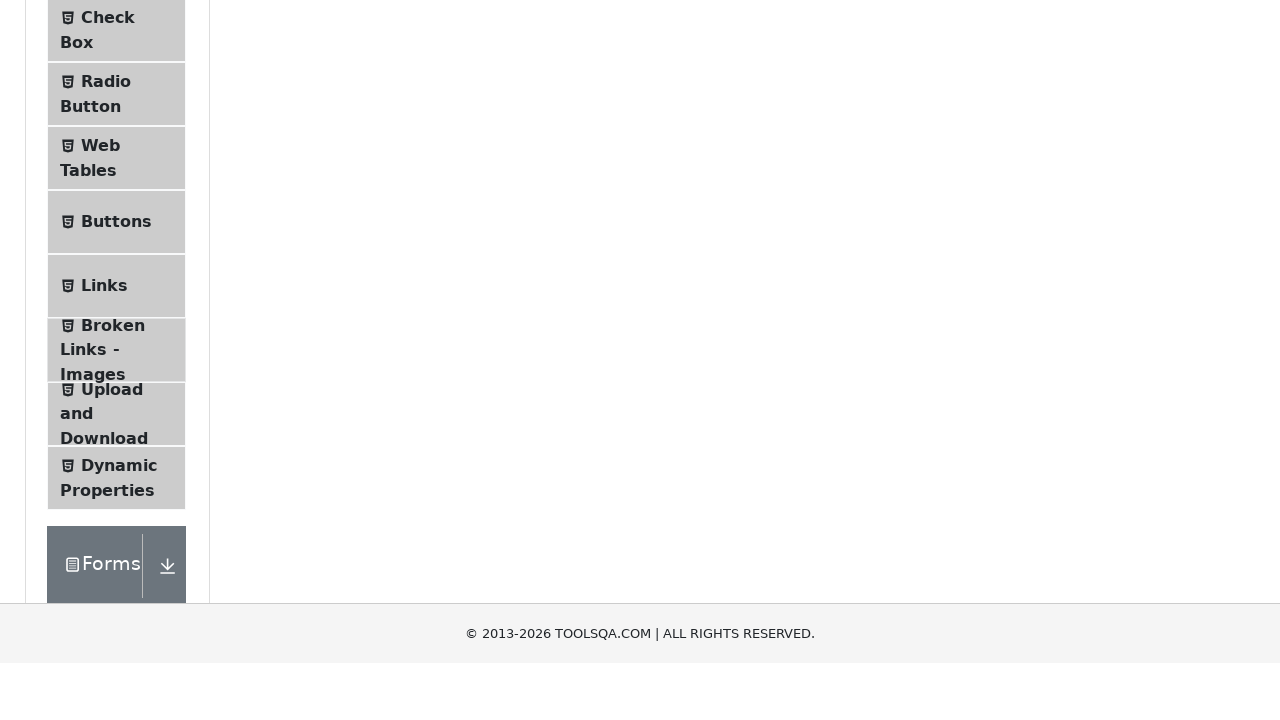

Clicked on Text Box menu item at (119, 261) on xpath=//span[contains(text(),'Text Box')]
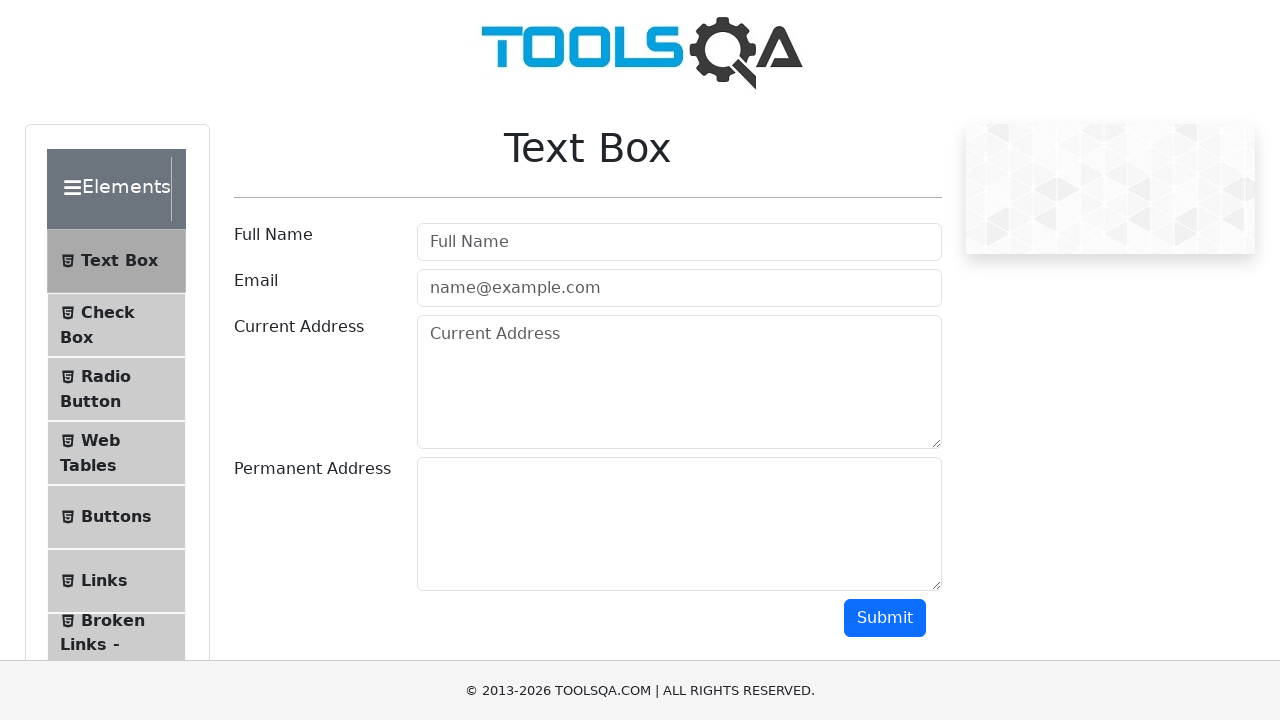

Filled userName field with 'Nikku Verma' on #userName
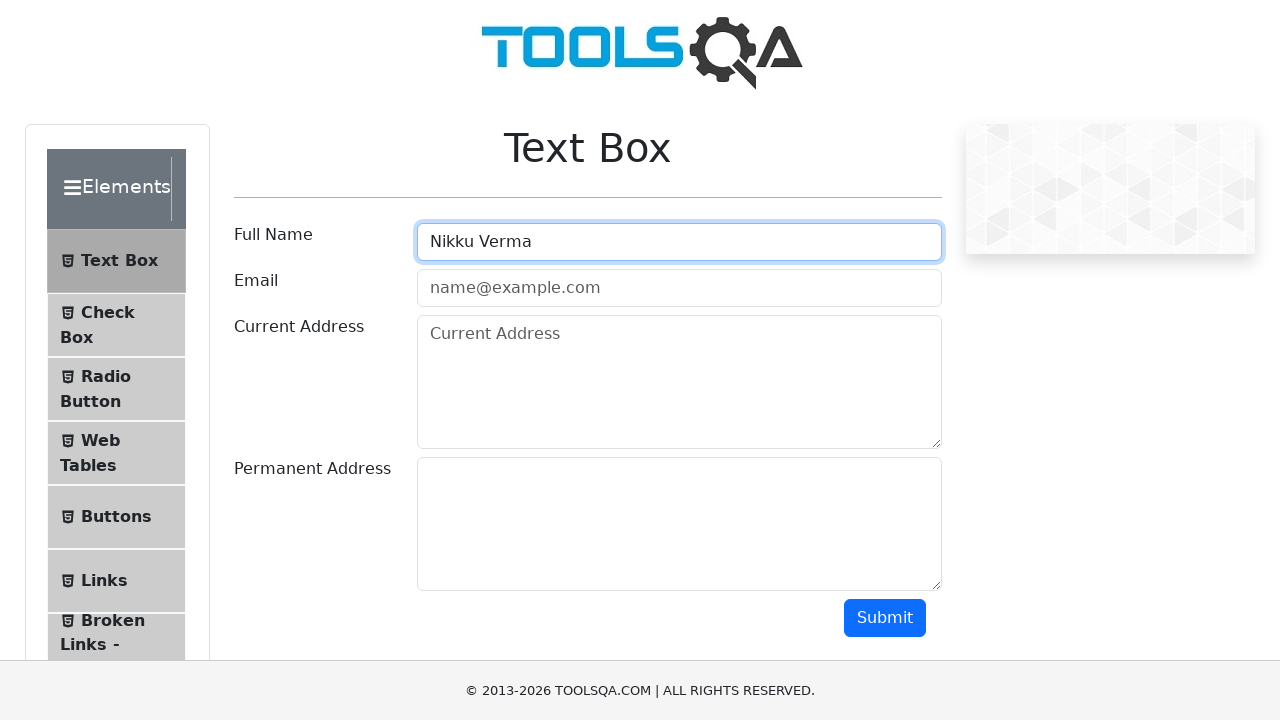

Filled userEmail field with 'nikkuv@gmail.com' on #userEmail
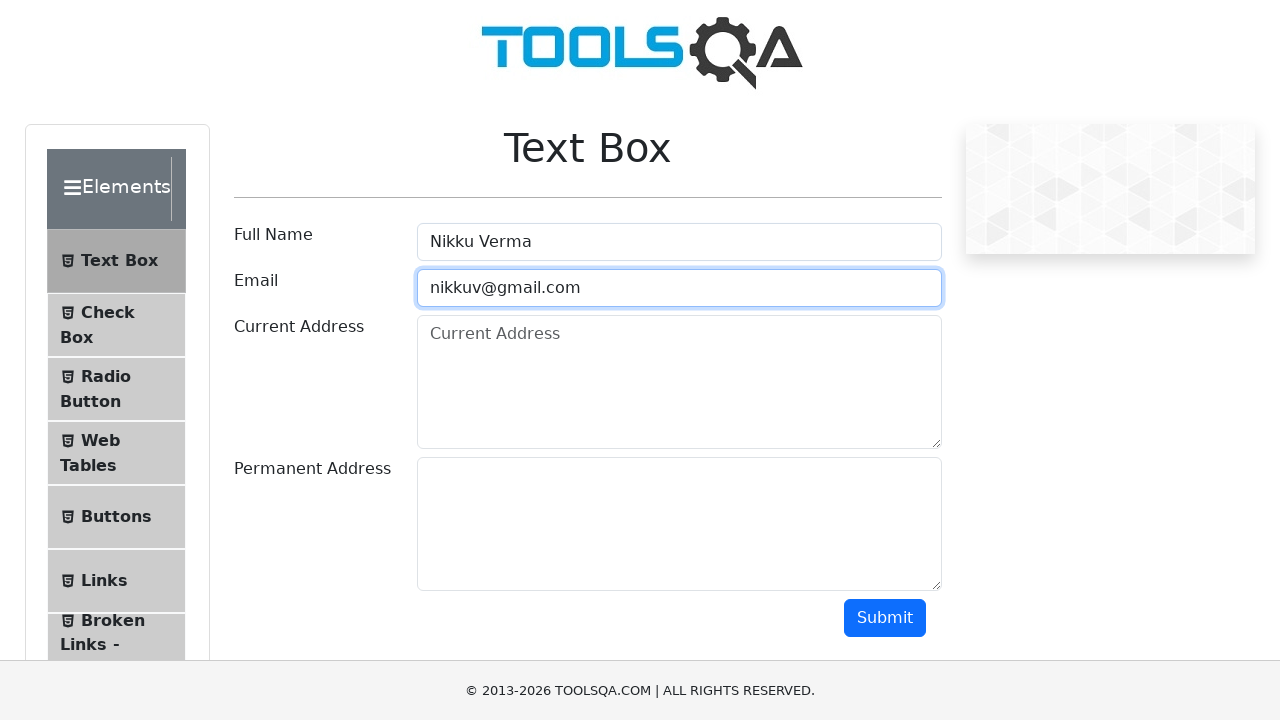

Filled currentAddress field with 'B 22, Pahariya, Varanasi' on #currentAddress
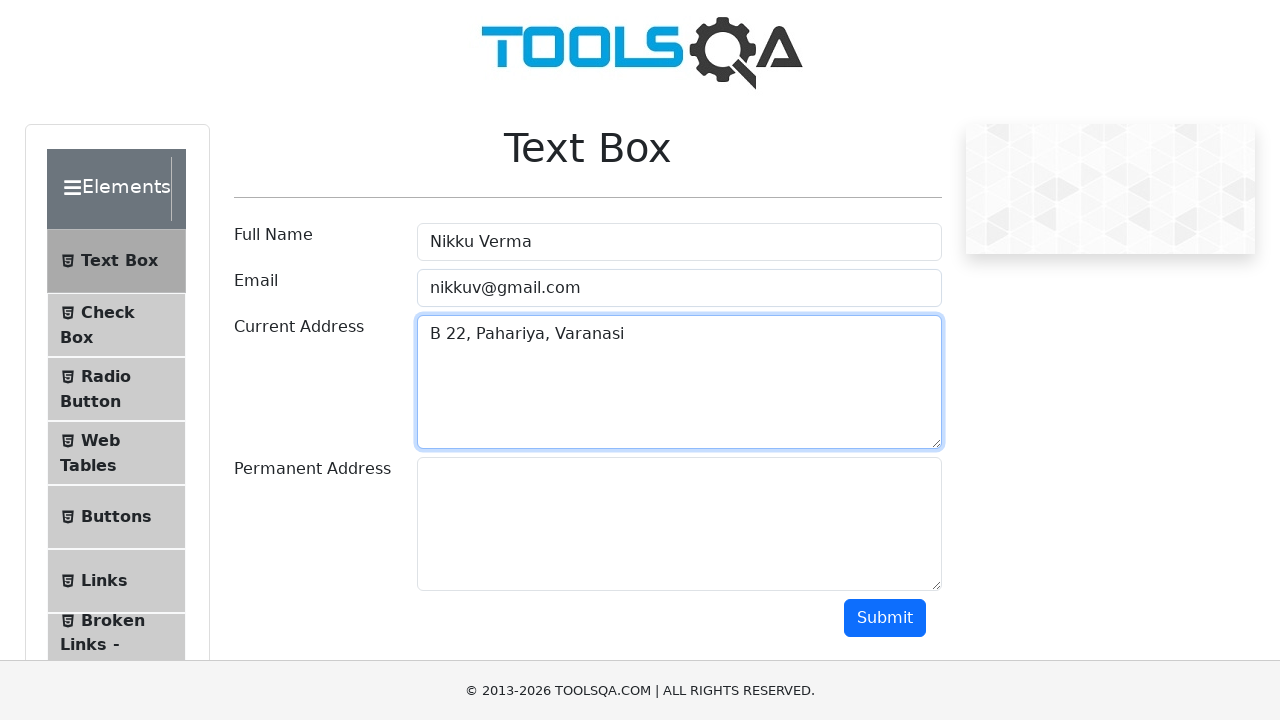

Filled permanentAddress field with 'B 22, Pahariya, Varanasi' on #permanentAddress
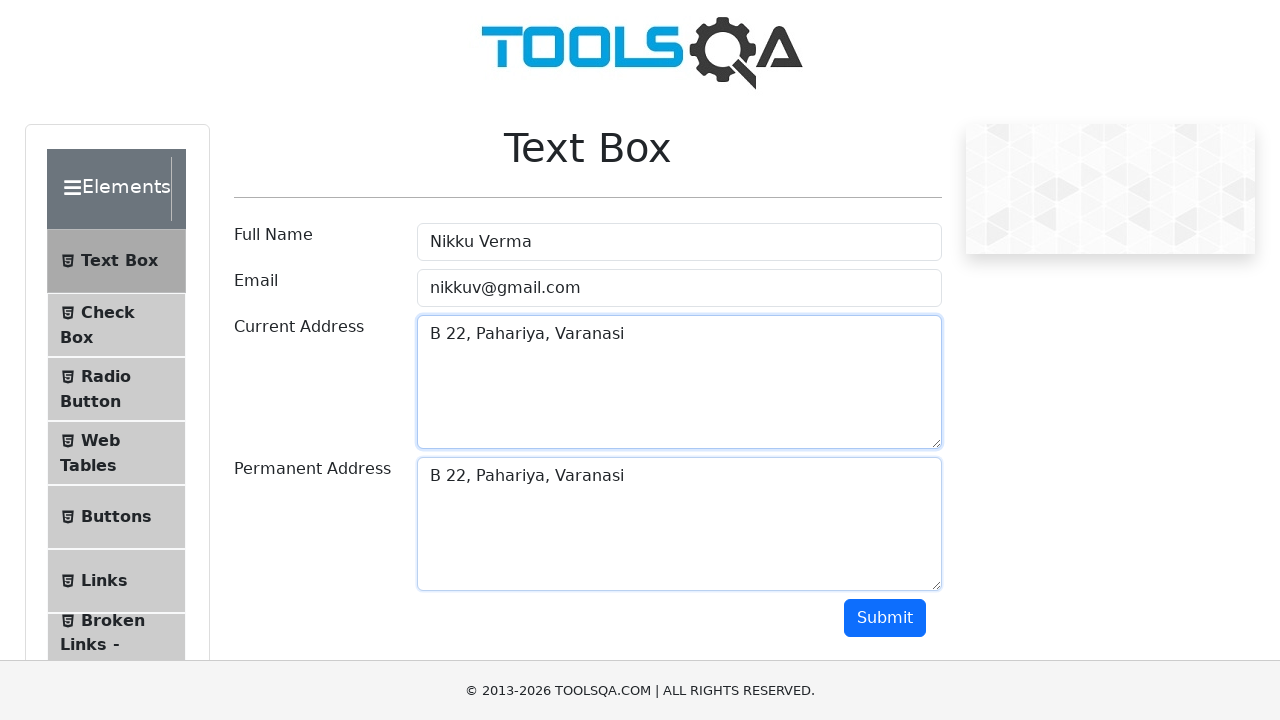

Clicked submit button to submit text box form at (885, 618) on #submit
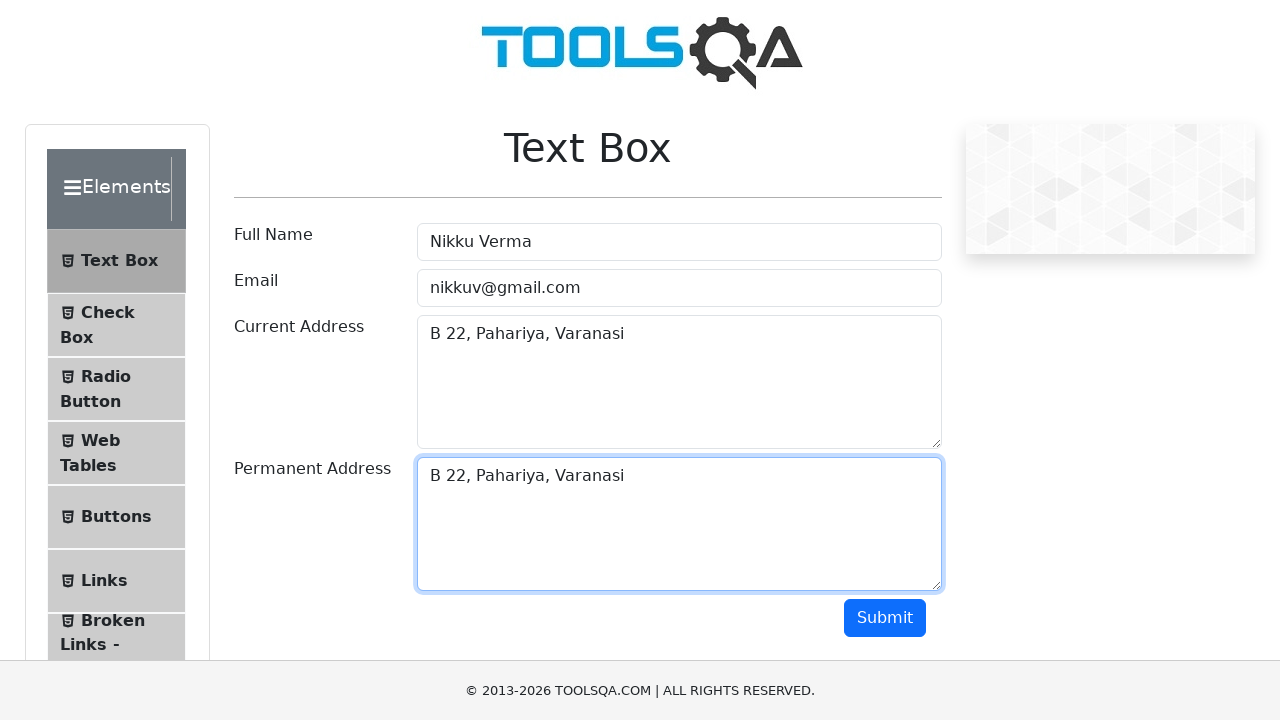

Clicked on Check Box menu item at (108, 312) on xpath=//span[contains(text(),'Check Box')]
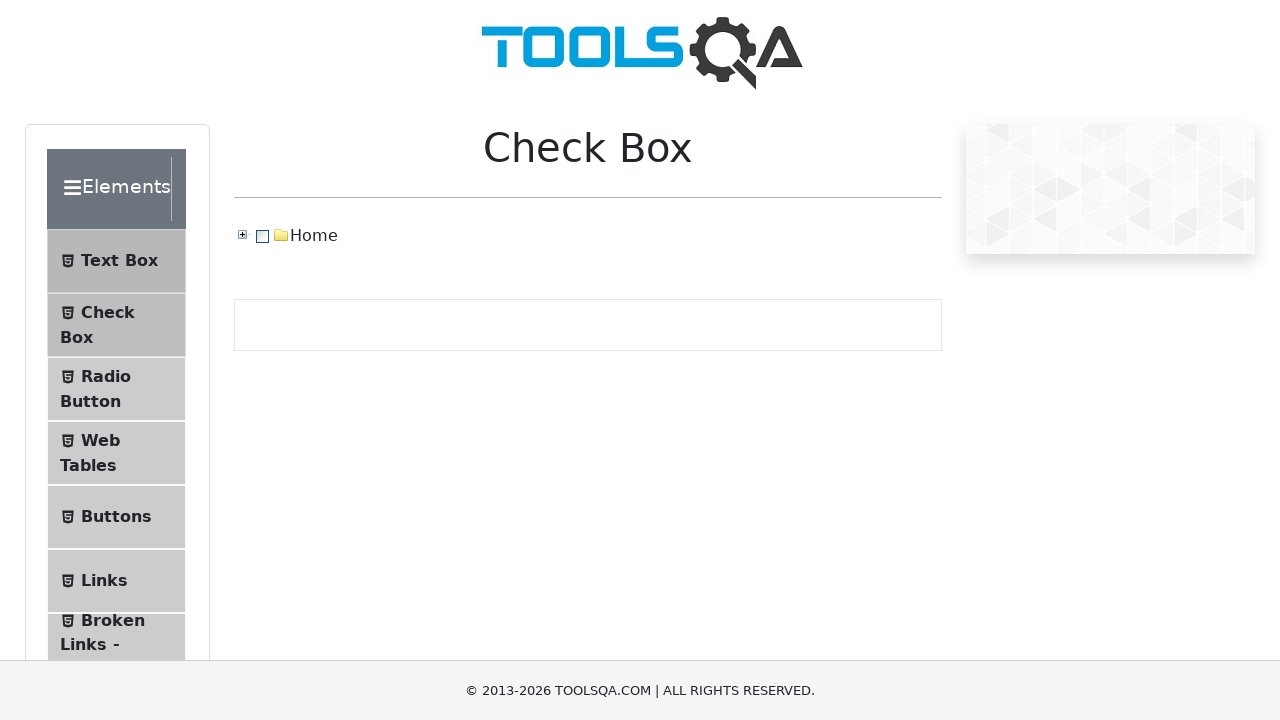

Clicked on Home checkbox at (314, 236) on xpath=//span[contains(text(),'Home')]
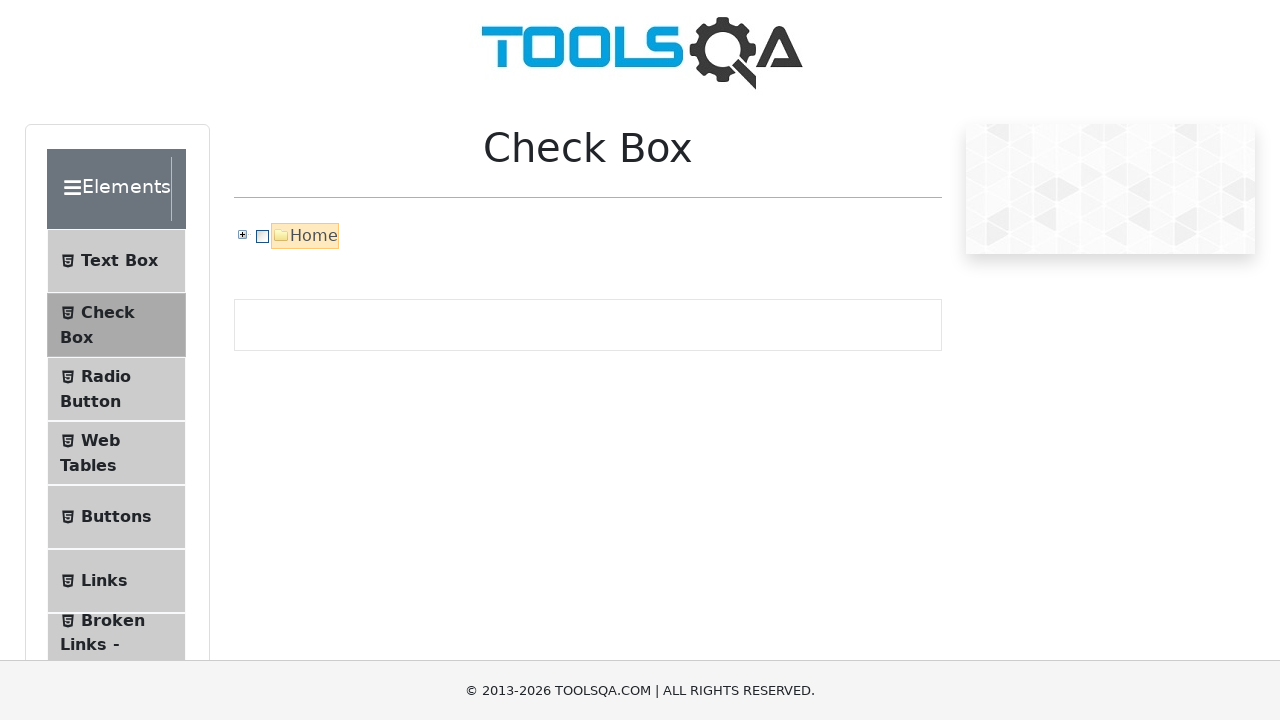

Radio Button menu item loaded
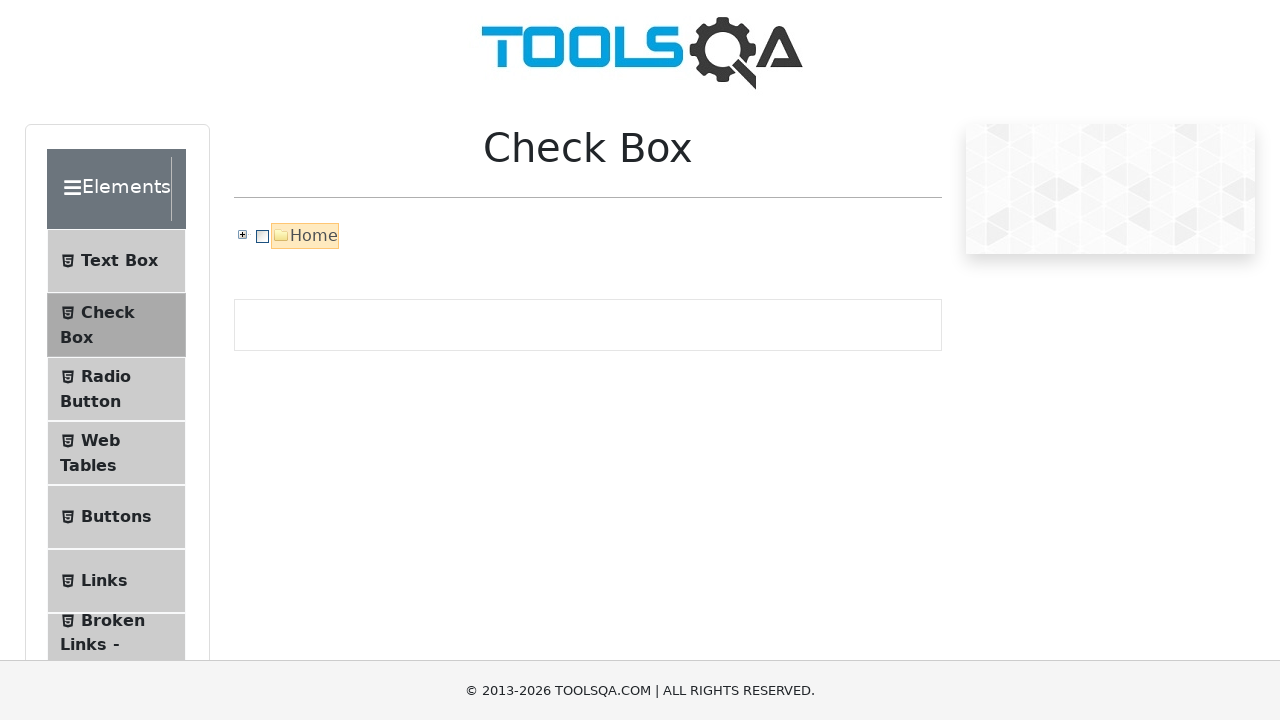

Clicked on Radio Button menu item at (106, 376) on xpath=//span[text()='Radio Button']
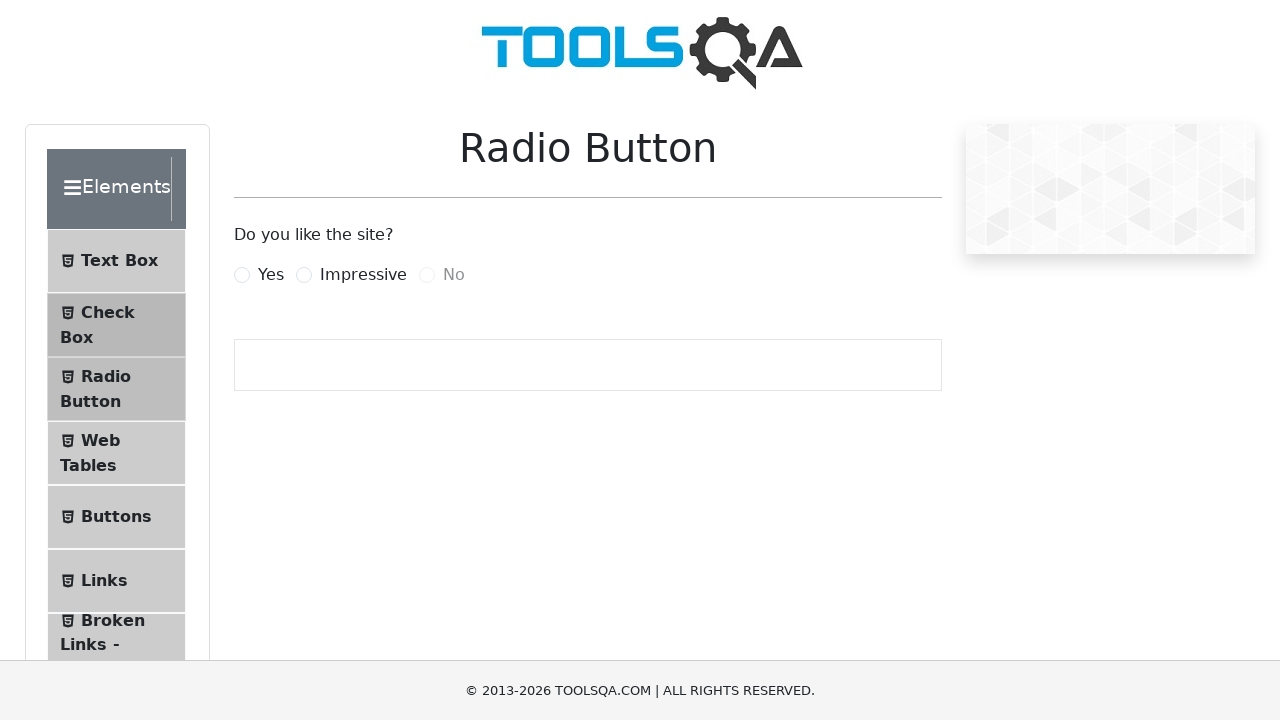

Clicked on Yes radio button at (271, 275) on xpath=//label[contains(text(),'Yes')]
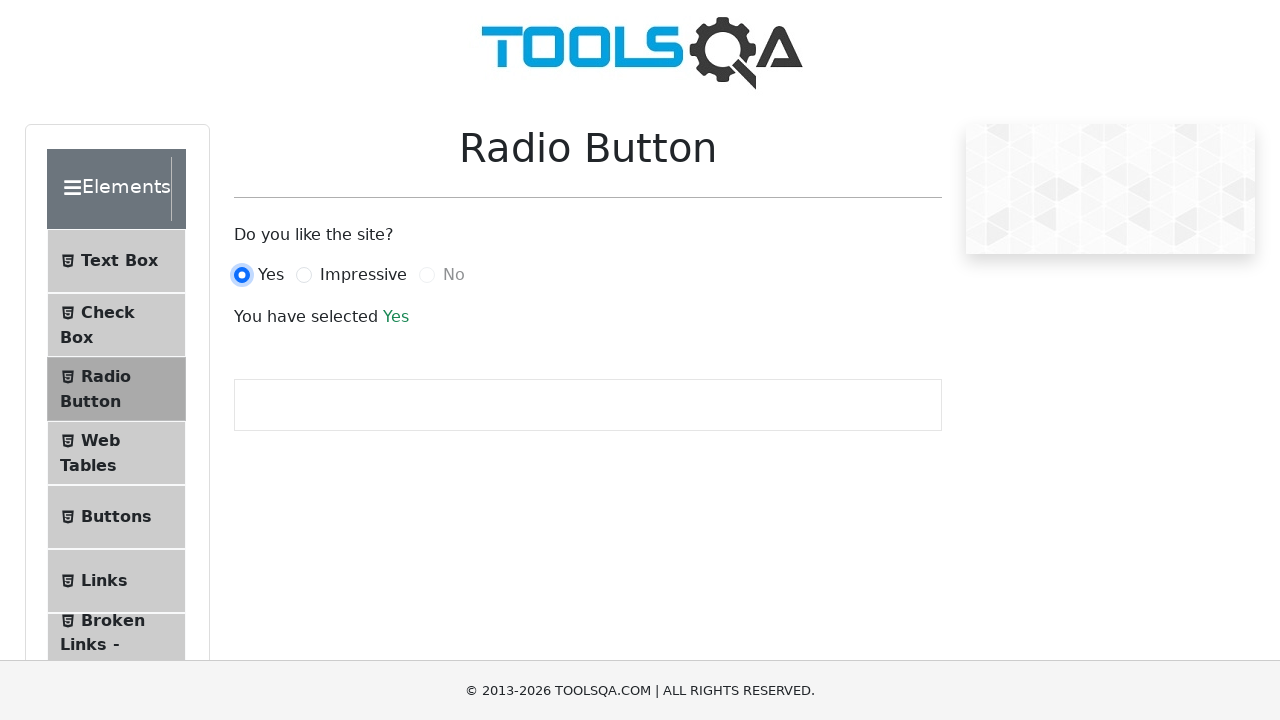

Clicked on Impressive radio button at (363, 275) on xpath=//label[contains(text(),'Impressive')]
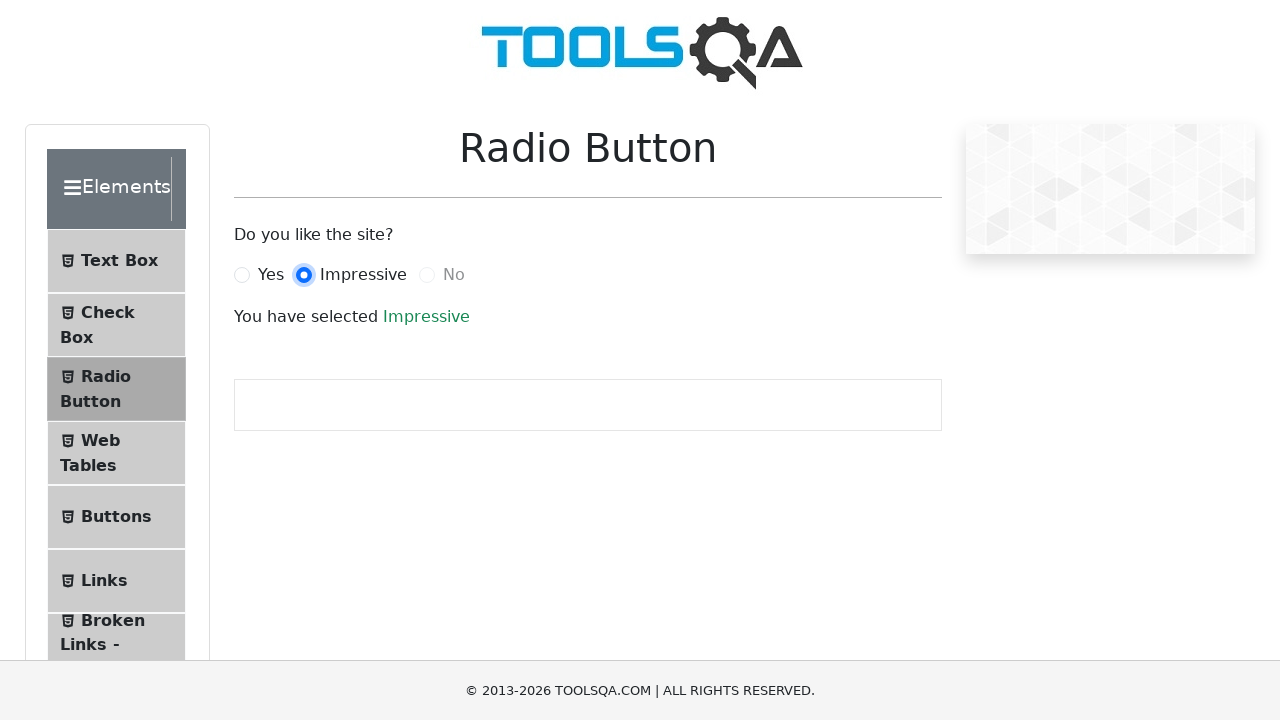

Clicked on Buttons menu item at (116, 517) on xpath=//span[contains(text(),'Buttons')]
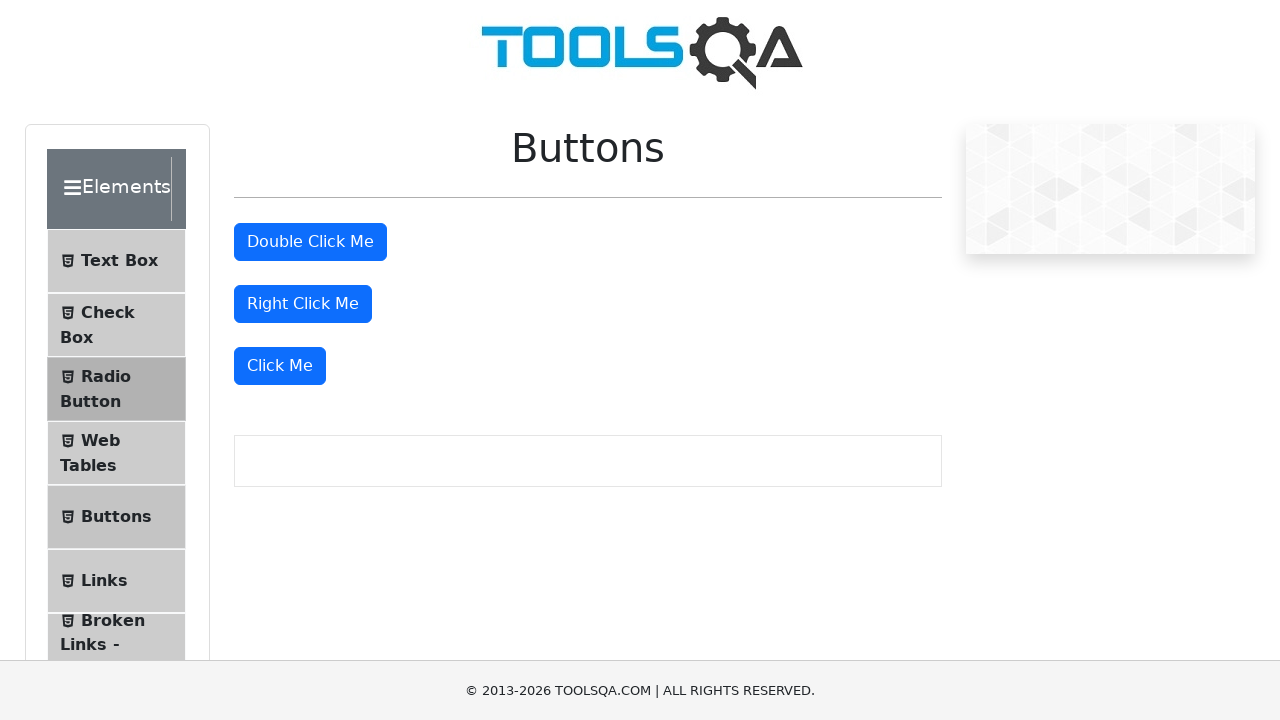

Double-clicked on Double Click Button at (310, 242) on #doubleClickBtn
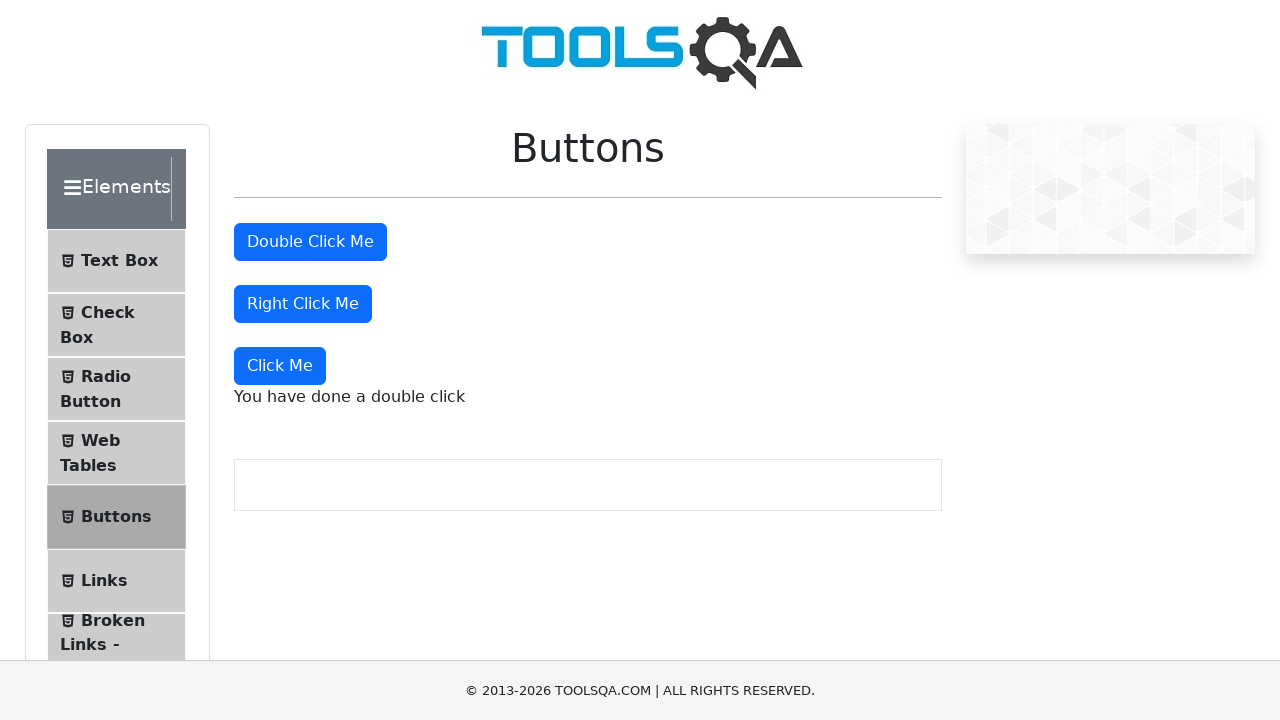

Right-clicked on Right Click Button at (303, 304) on #rightClickBtn
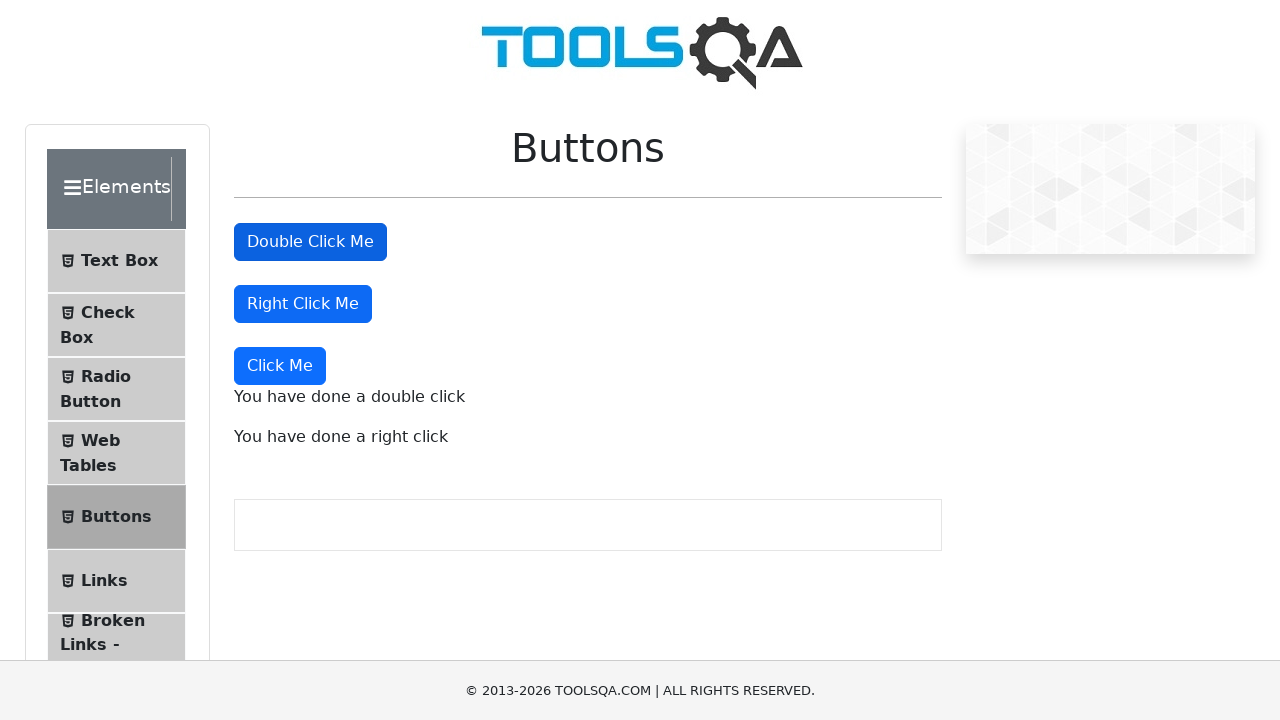

Single-clicked on Click Me button at (280, 366) on xpath=//button[text()='Click Me']
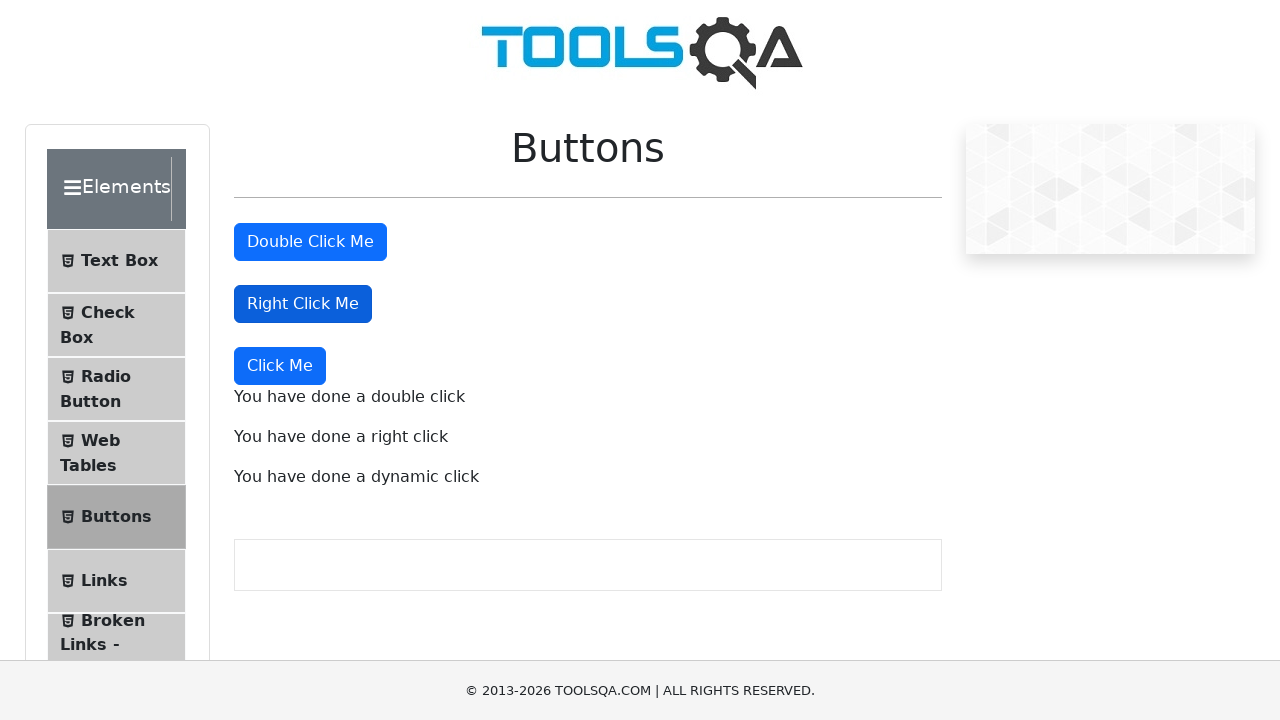

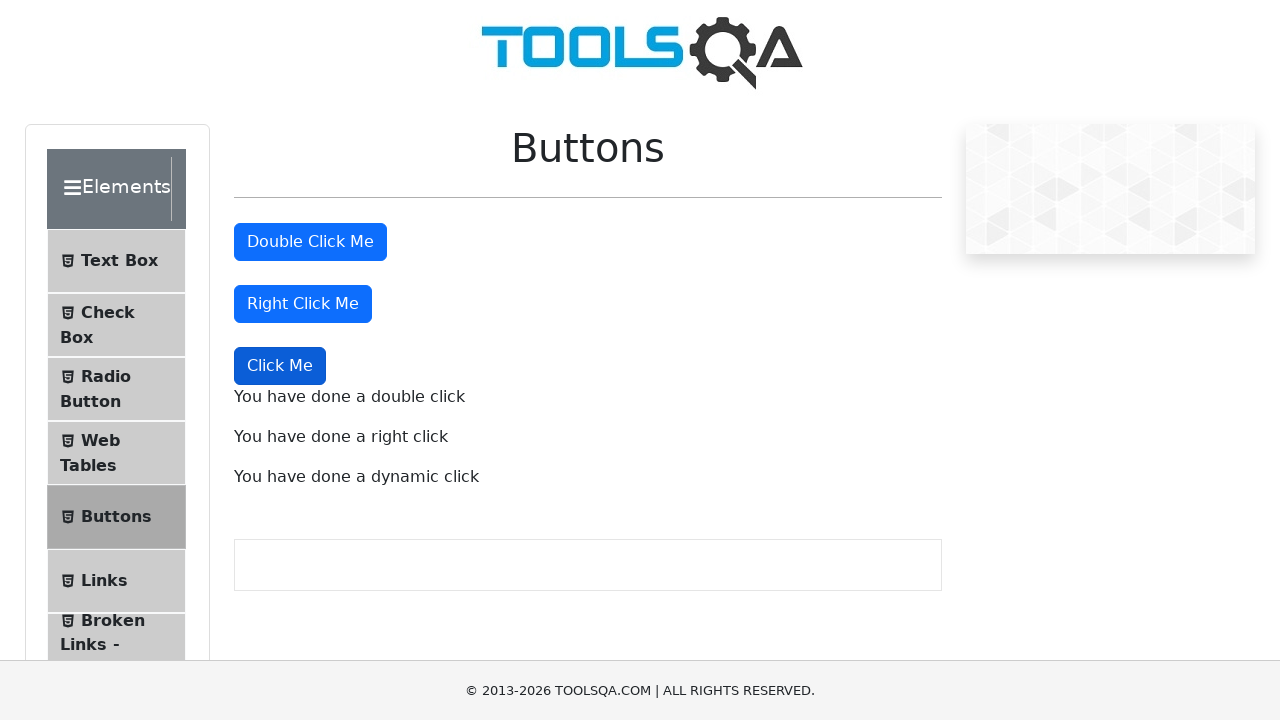